Tests clicking a button and verifying that its background color changes

Starting URL: https://artoftesting.com/samplesiteforselenium

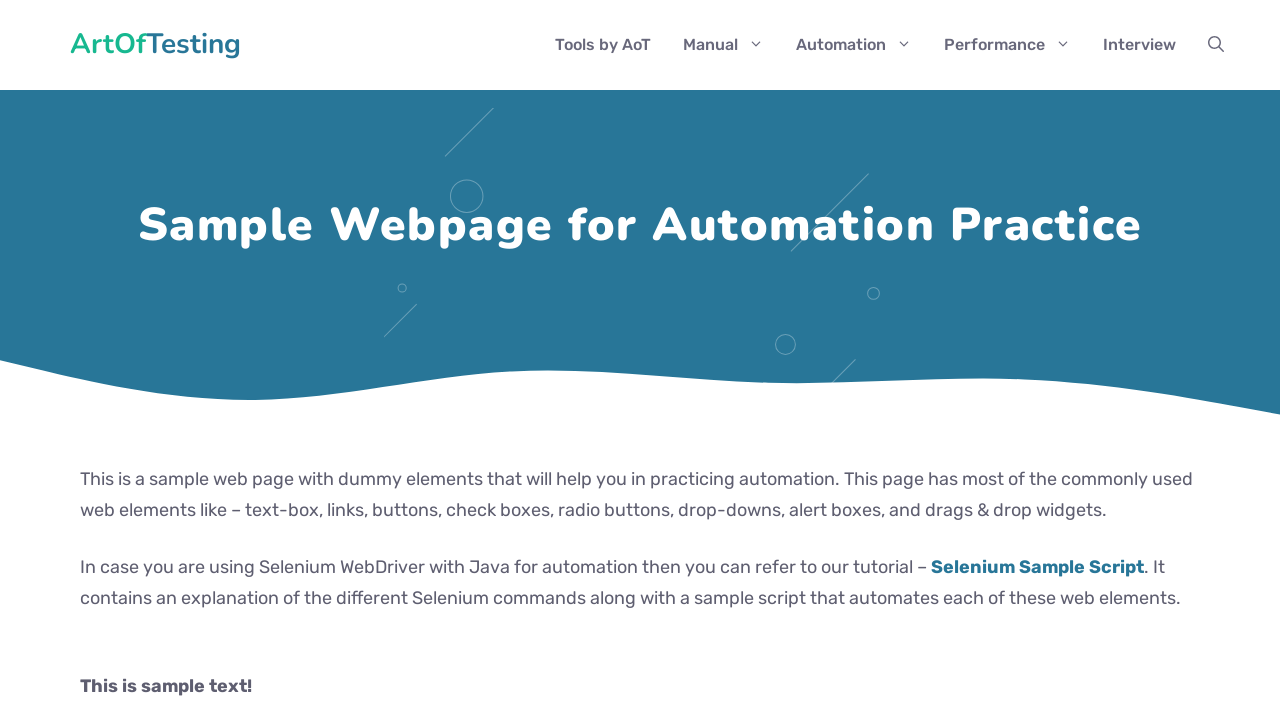

Retrieved initial button background color
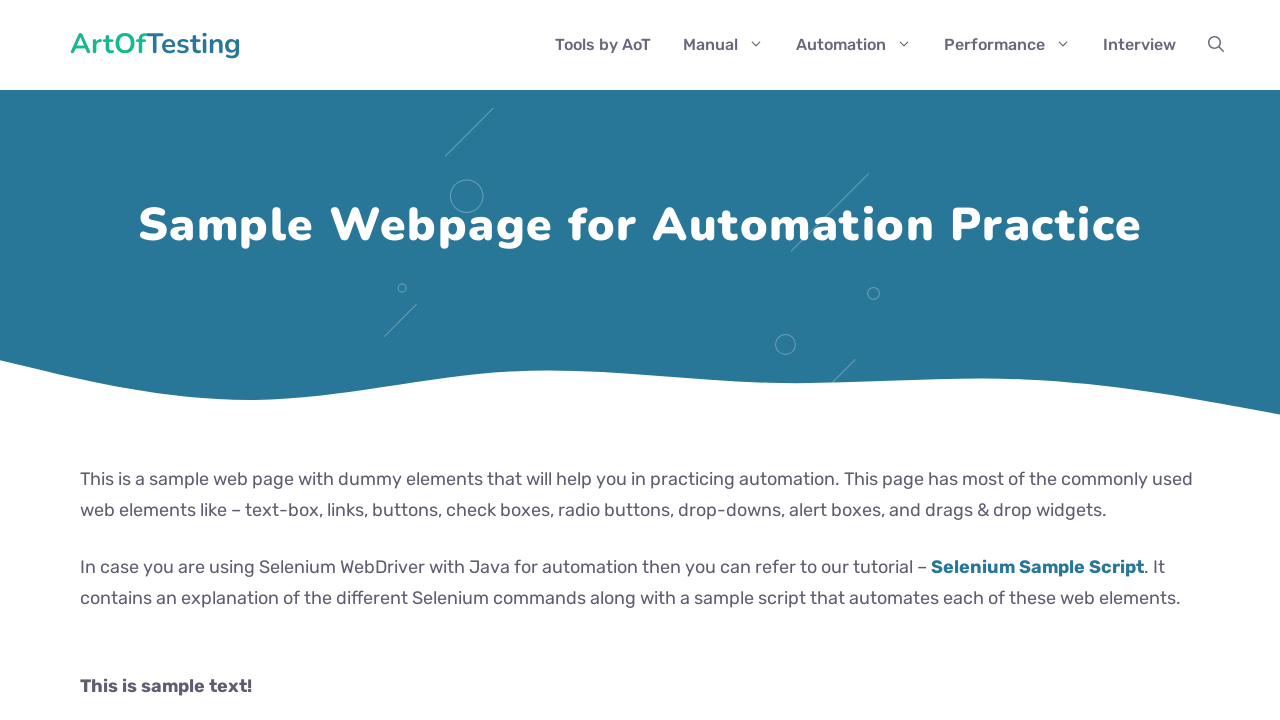

Clicked the button at (202, 360) on #idOfButton
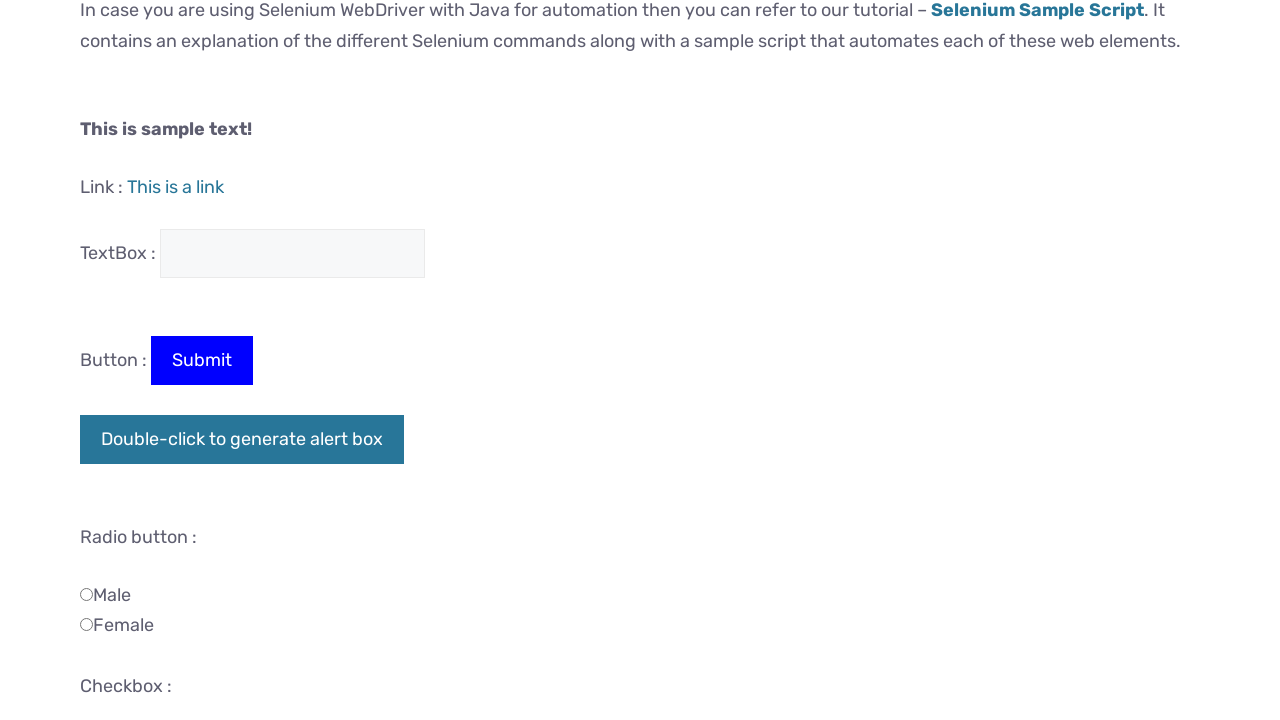

Retrieved new button background color after click
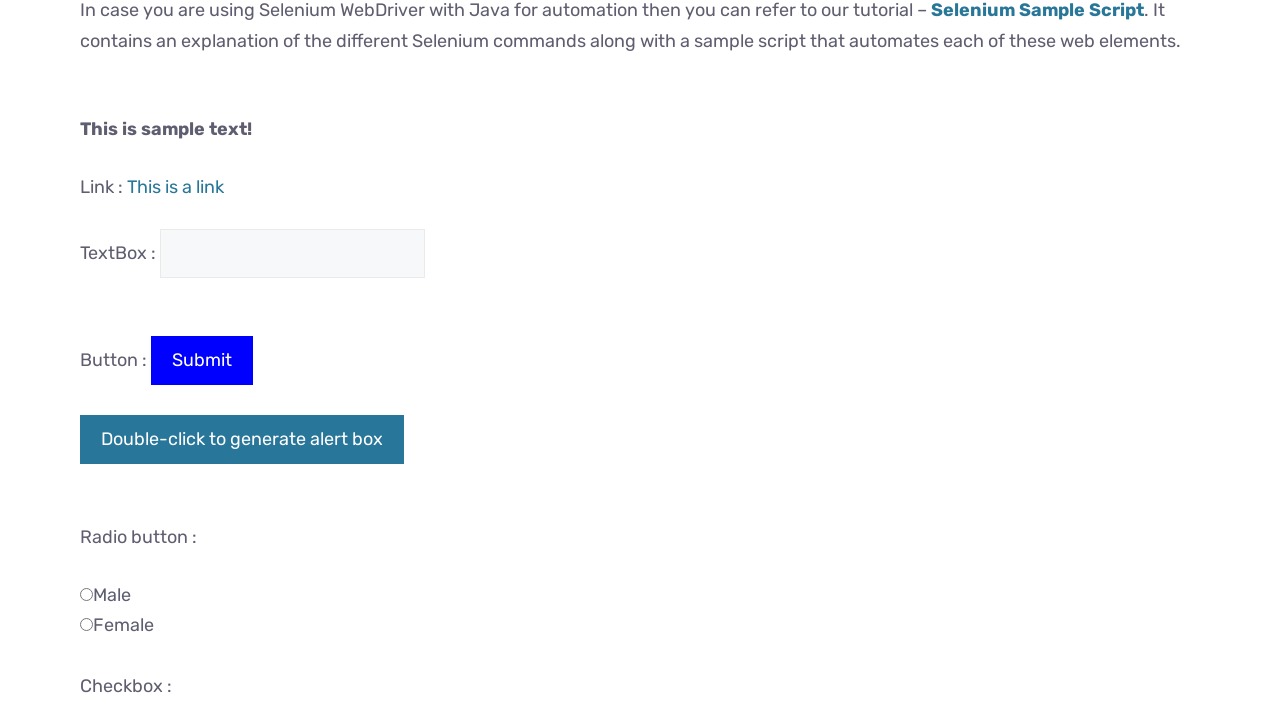

Verified button background color changed from initial color
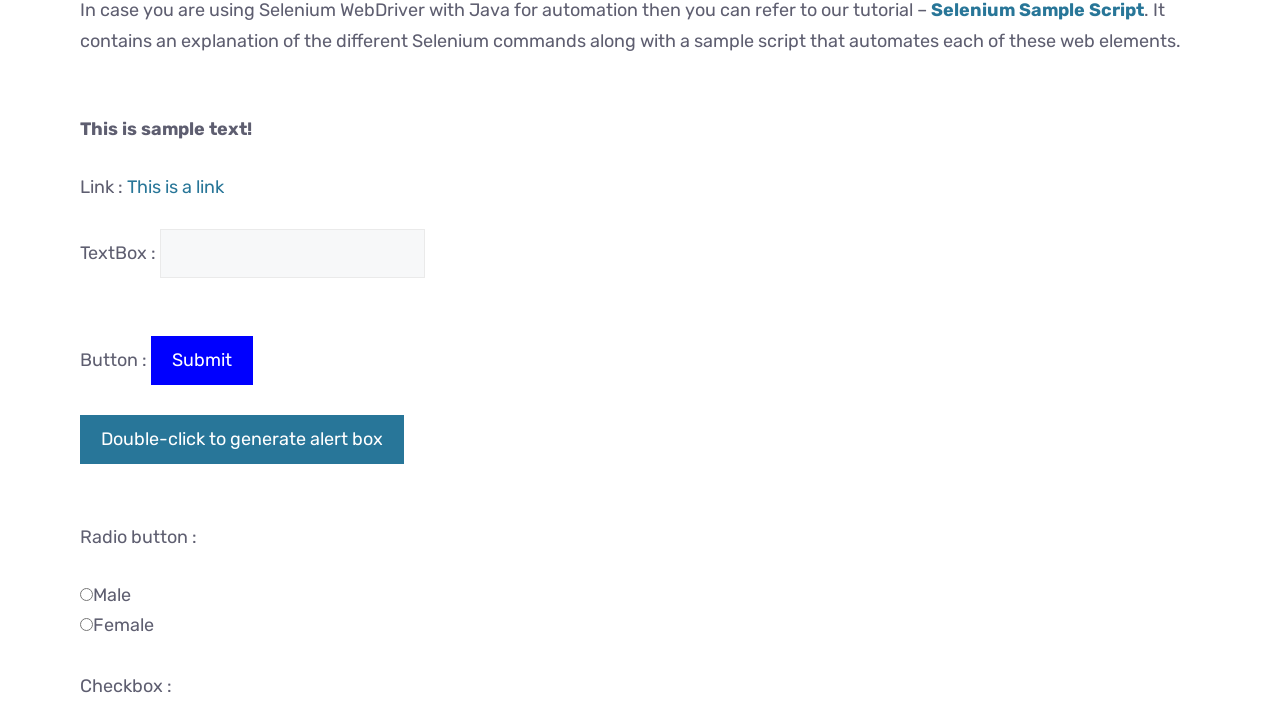

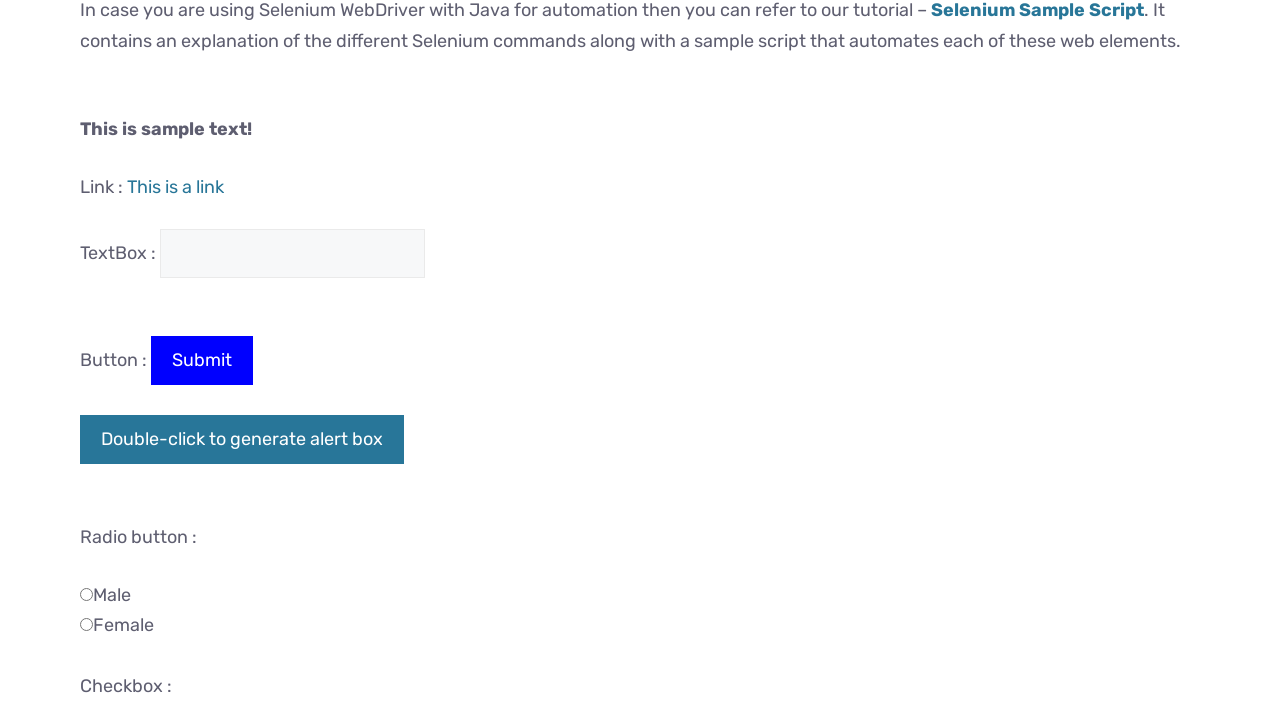